Tests un-marking todo items as complete by unchecking their checkboxes

Starting URL: https://demo.playwright.dev/todomvc

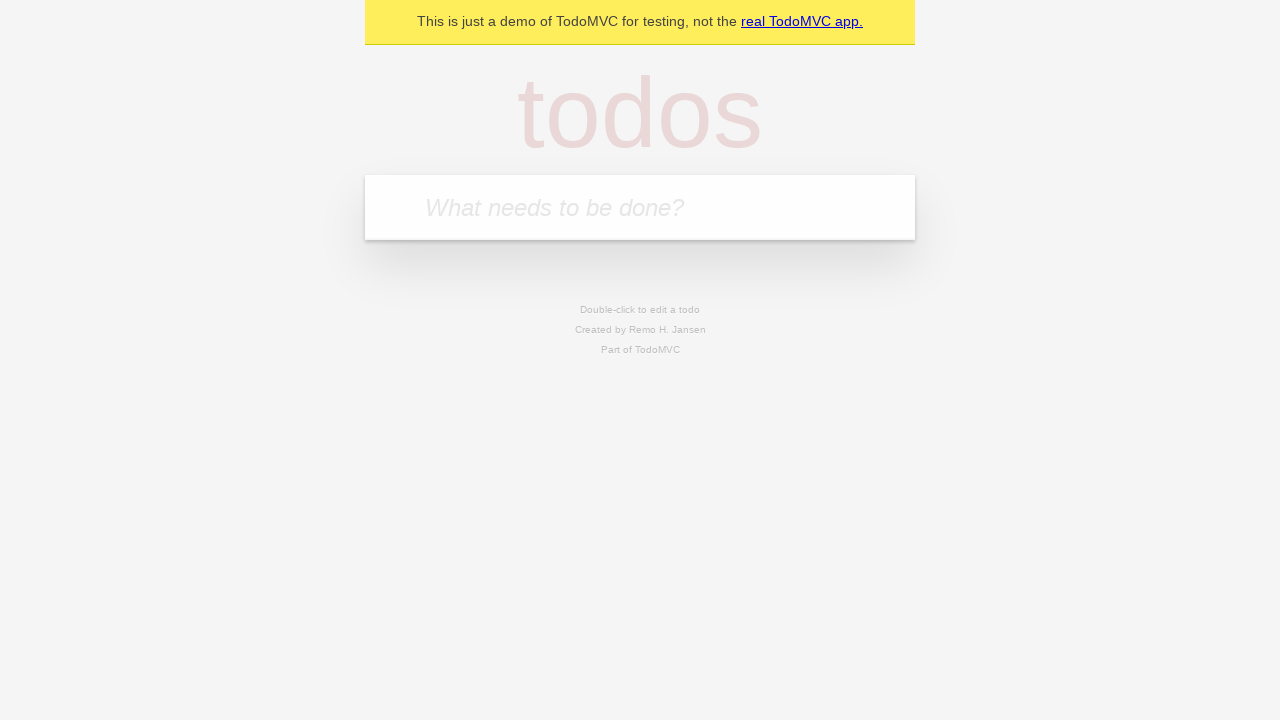

Filled todo input with 'buy some cheese' on internal:attr=[placeholder="What needs to be done?"i]
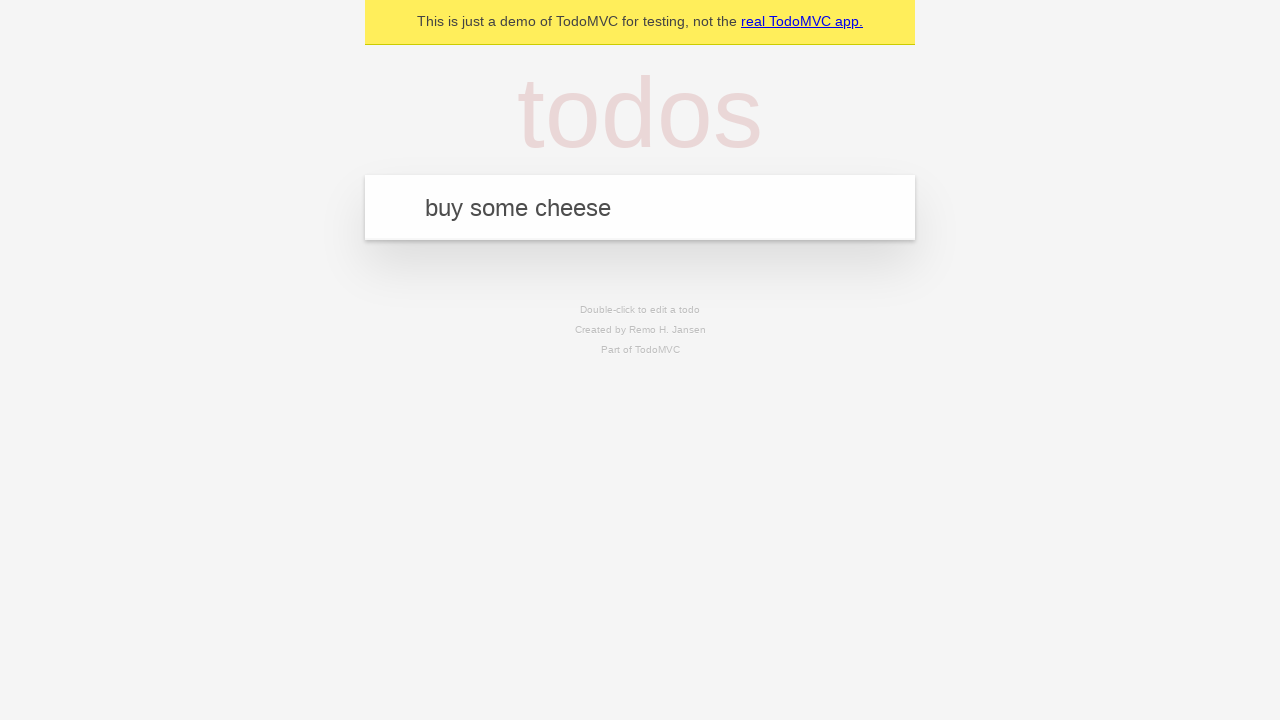

Pressed Enter to create first todo item on internal:attr=[placeholder="What needs to be done?"i]
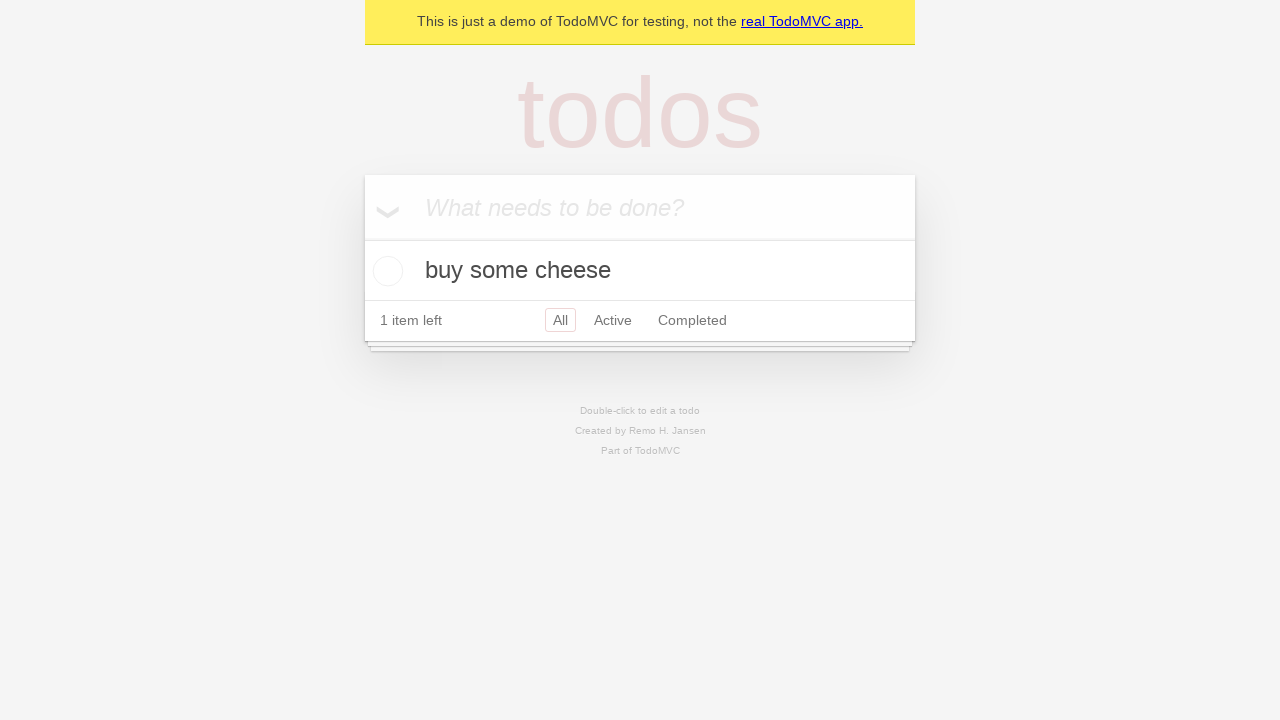

Filled todo input with 'feed the cat' on internal:attr=[placeholder="What needs to be done?"i]
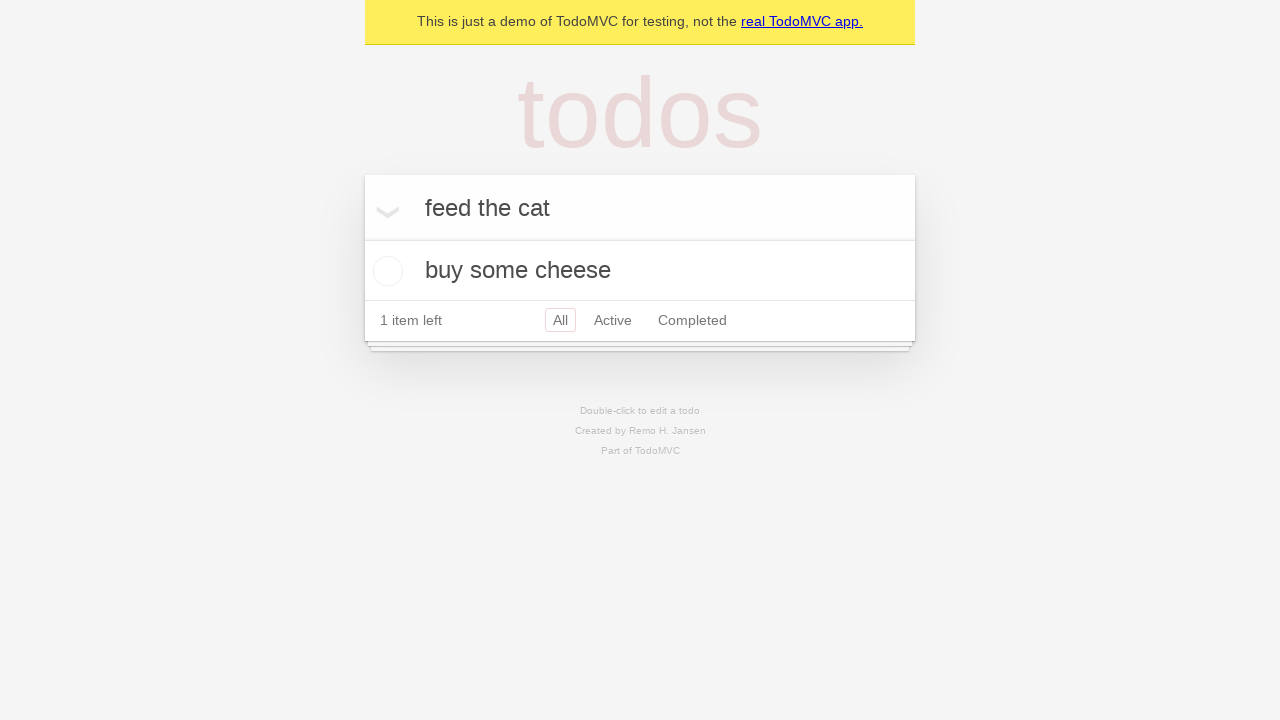

Pressed Enter to create second todo item on internal:attr=[placeholder="What needs to be done?"i]
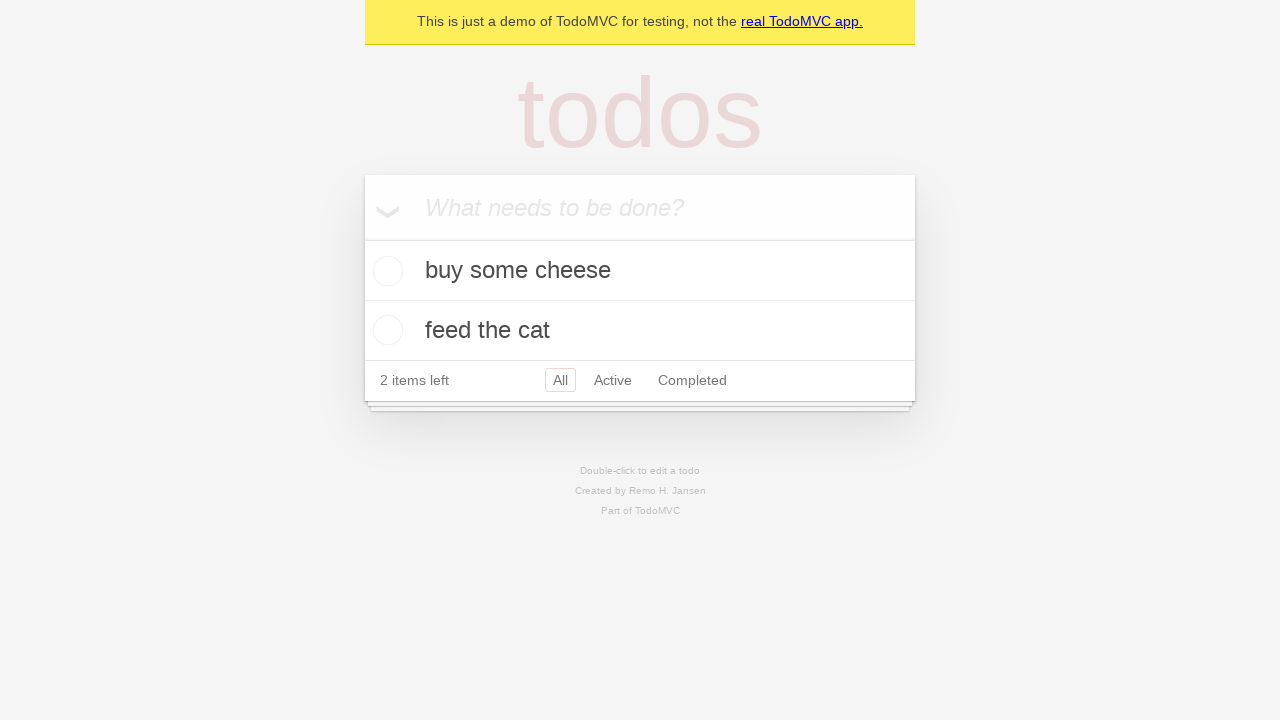

Checked the first todo item checkbox at (385, 271) on [data-testid='todo-item'] >> nth=0 >> internal:role=checkbox
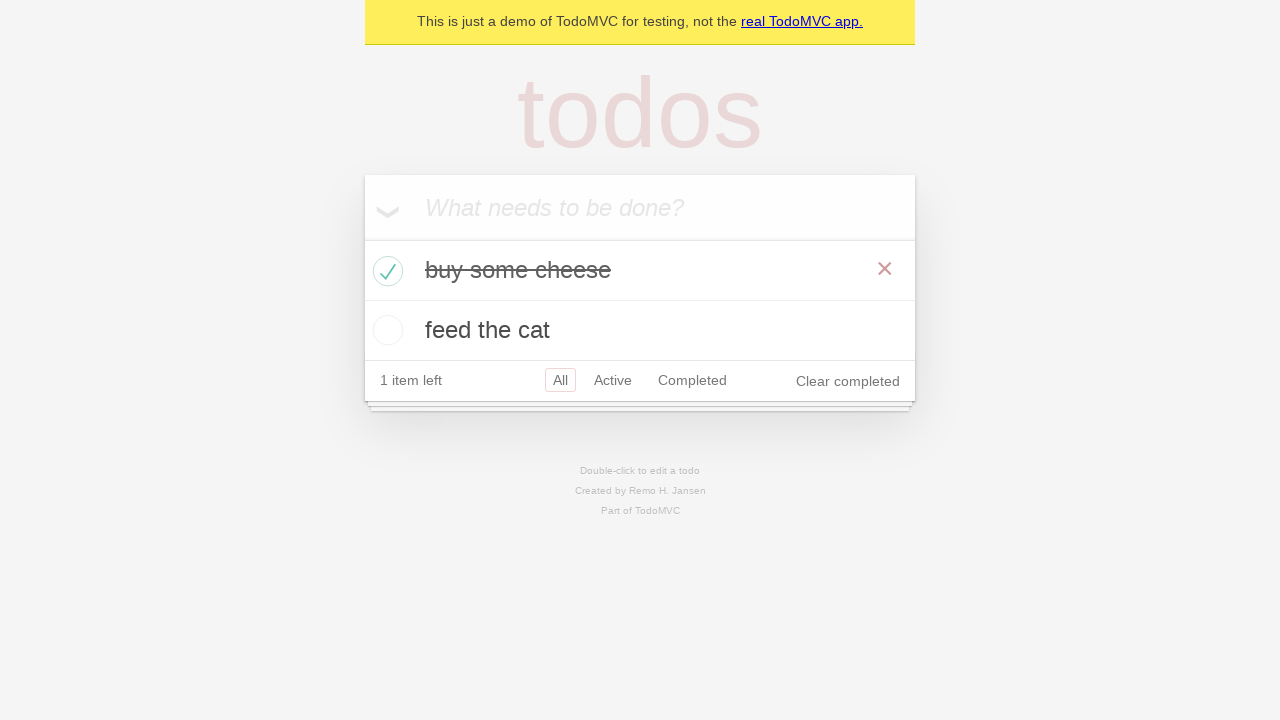

Unchecked the first todo item checkbox to mark it as incomplete at (385, 271) on [data-testid='todo-item'] >> nth=0 >> internal:role=checkbox
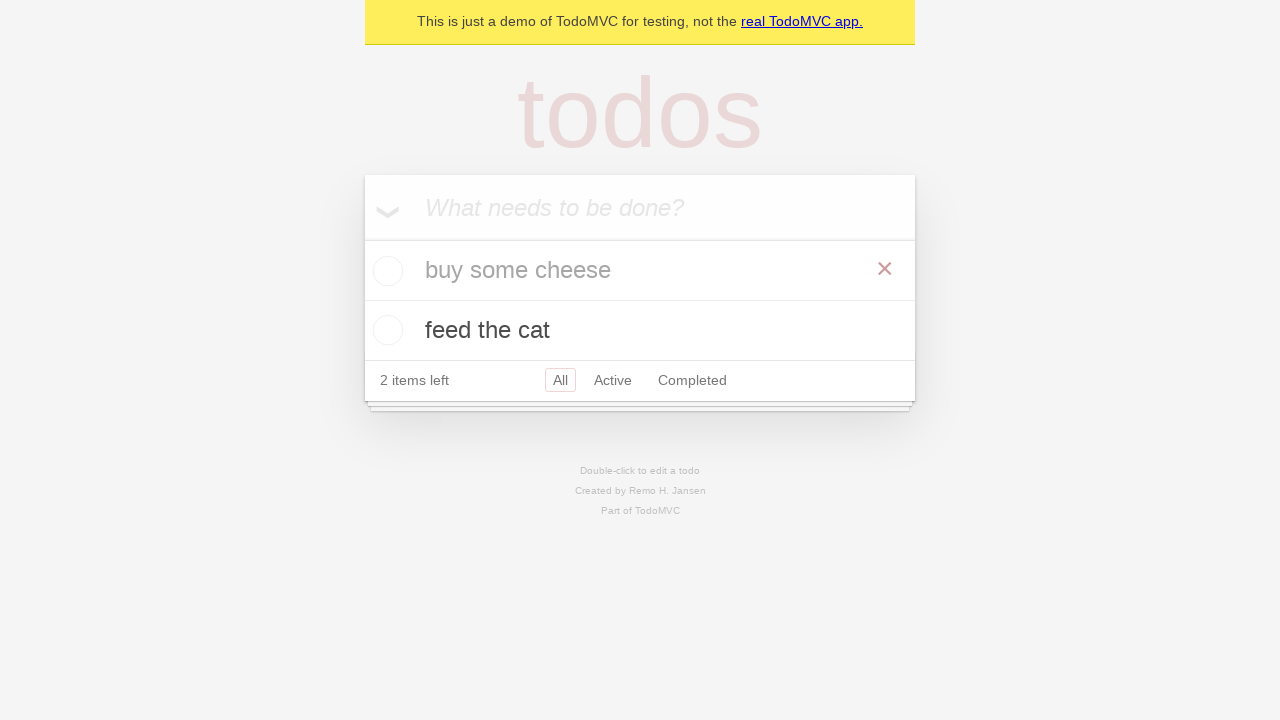

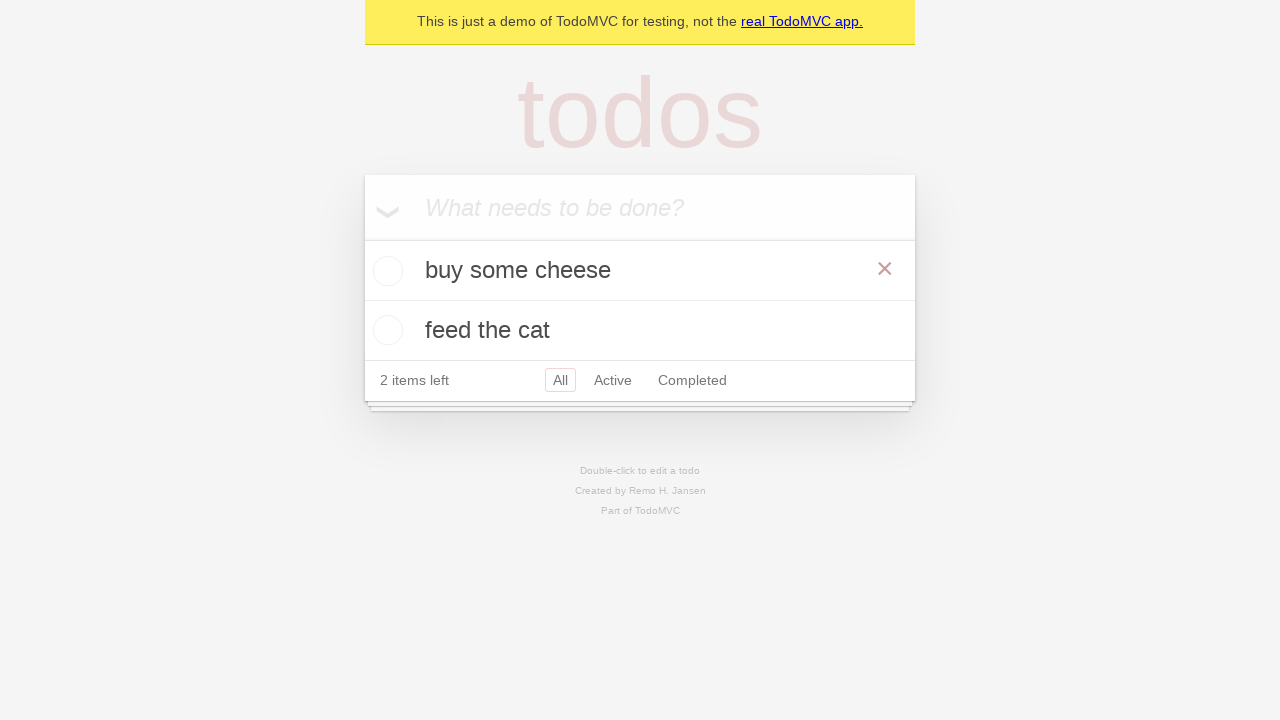